Tests a practice registration form by filling out all fields including personal information, date of birth, subjects, hobbies, file upload, and address, then verifies the submission modal displays correct data.

Starting URL: https://demoqa.com/automation-practice-form

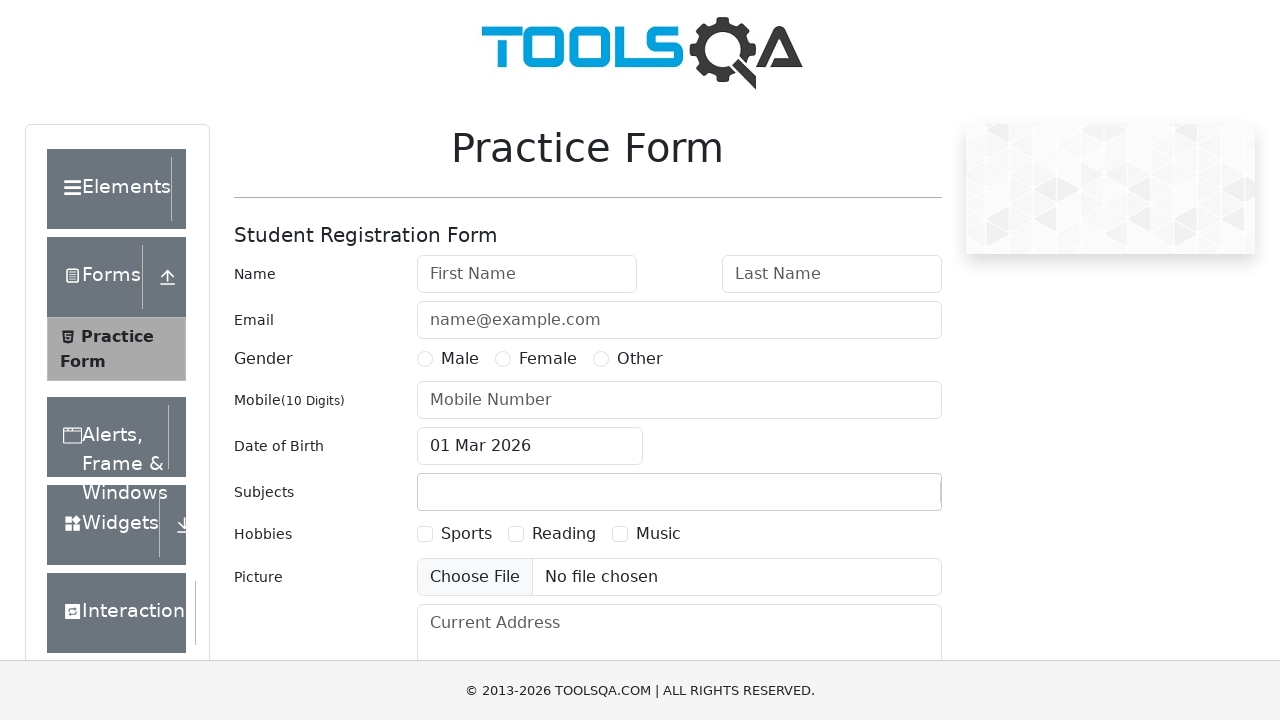

Filled first name field with 'Ivan' on #firstName
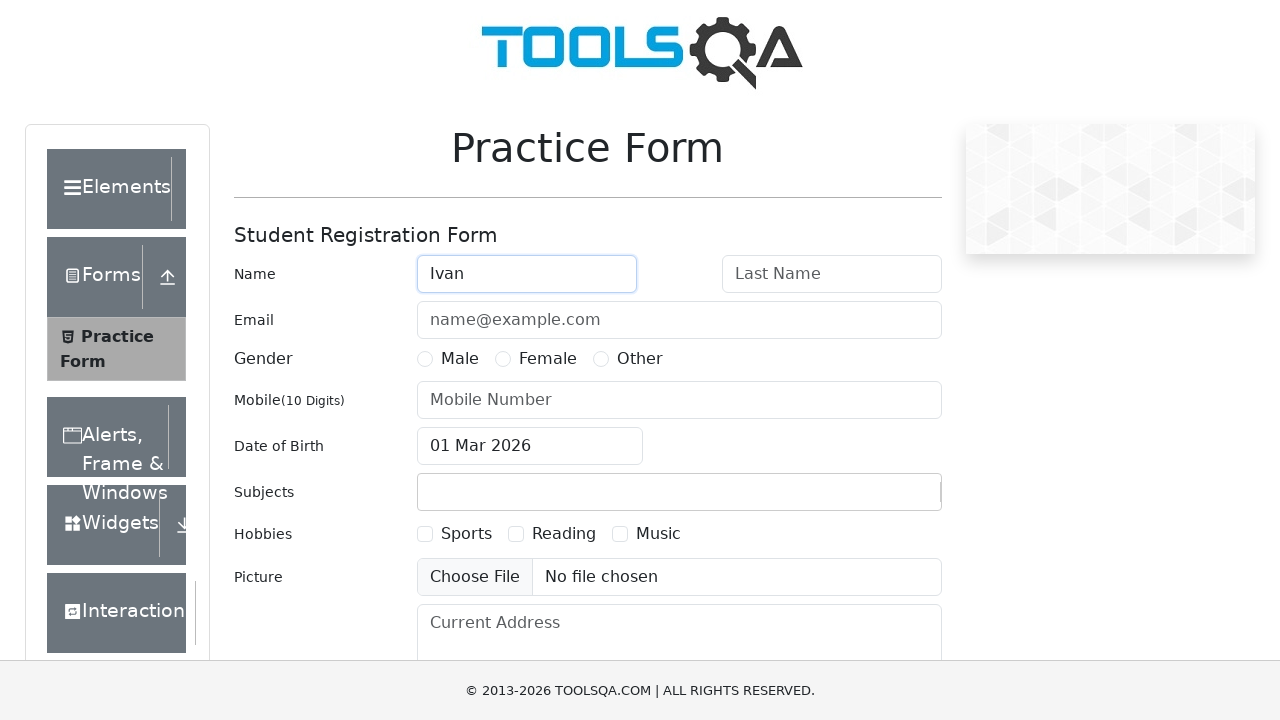

Filled last name field with 'Ivanov' on #lastName
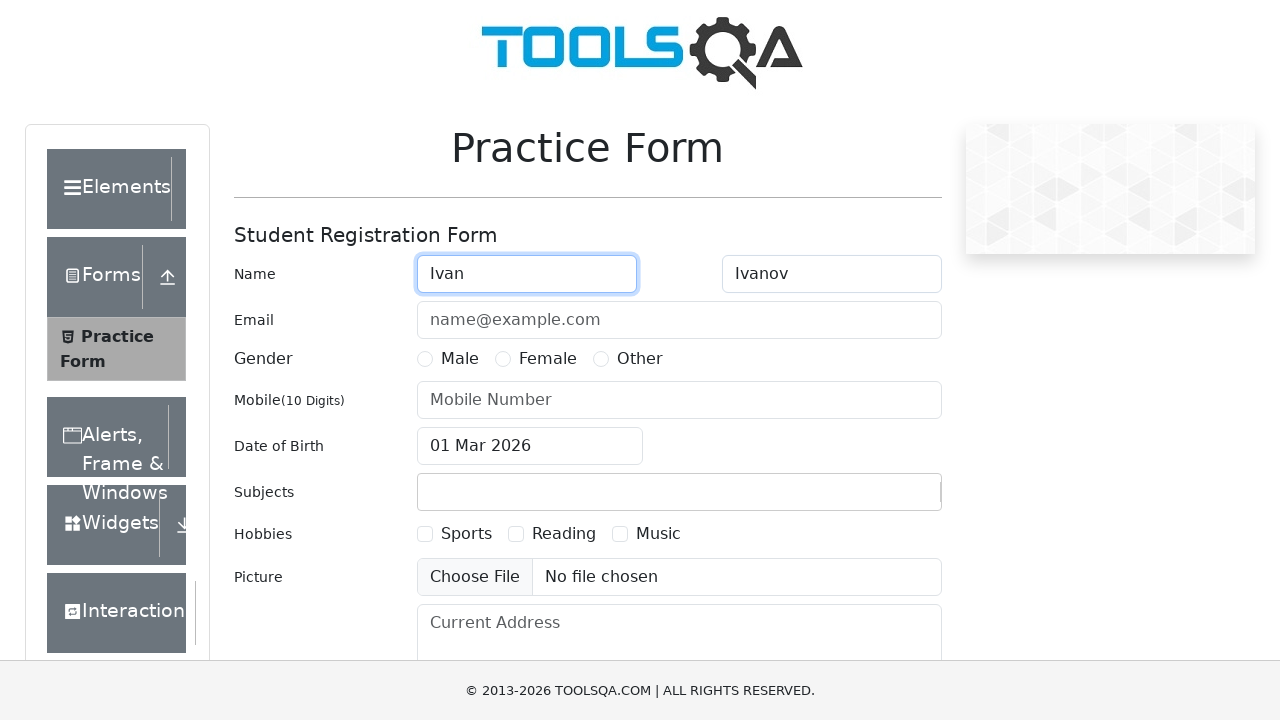

Filled email field with 'Ivanov@yandex.ru' on #userEmail
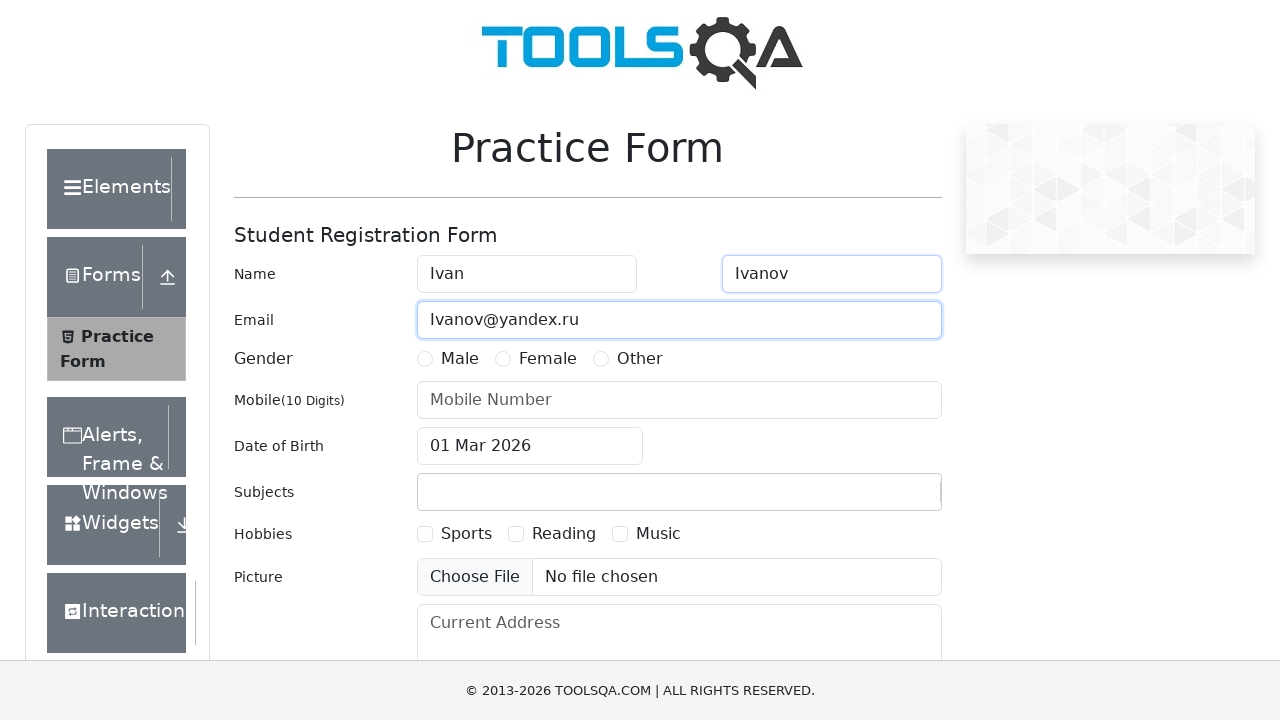

Selected Male gender option at (460, 359) on label[for='gender-radio-1']
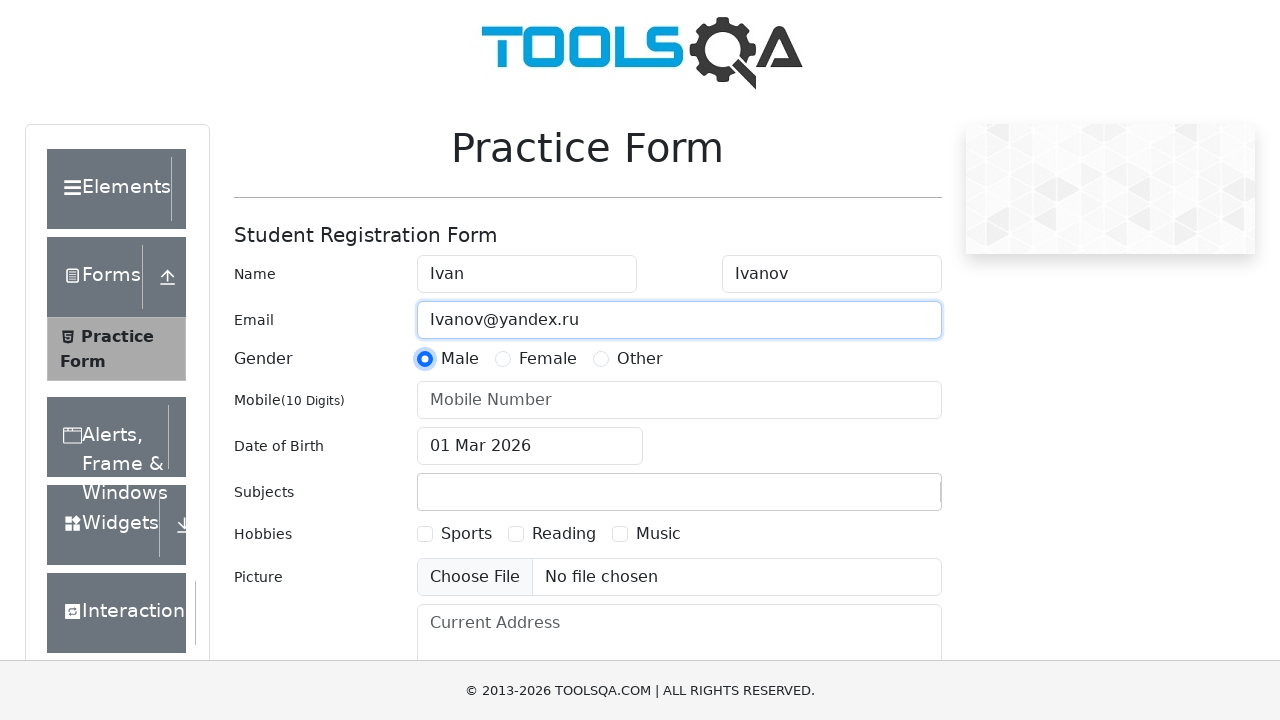

Filled mobile number field with '9135555555' on #userNumber
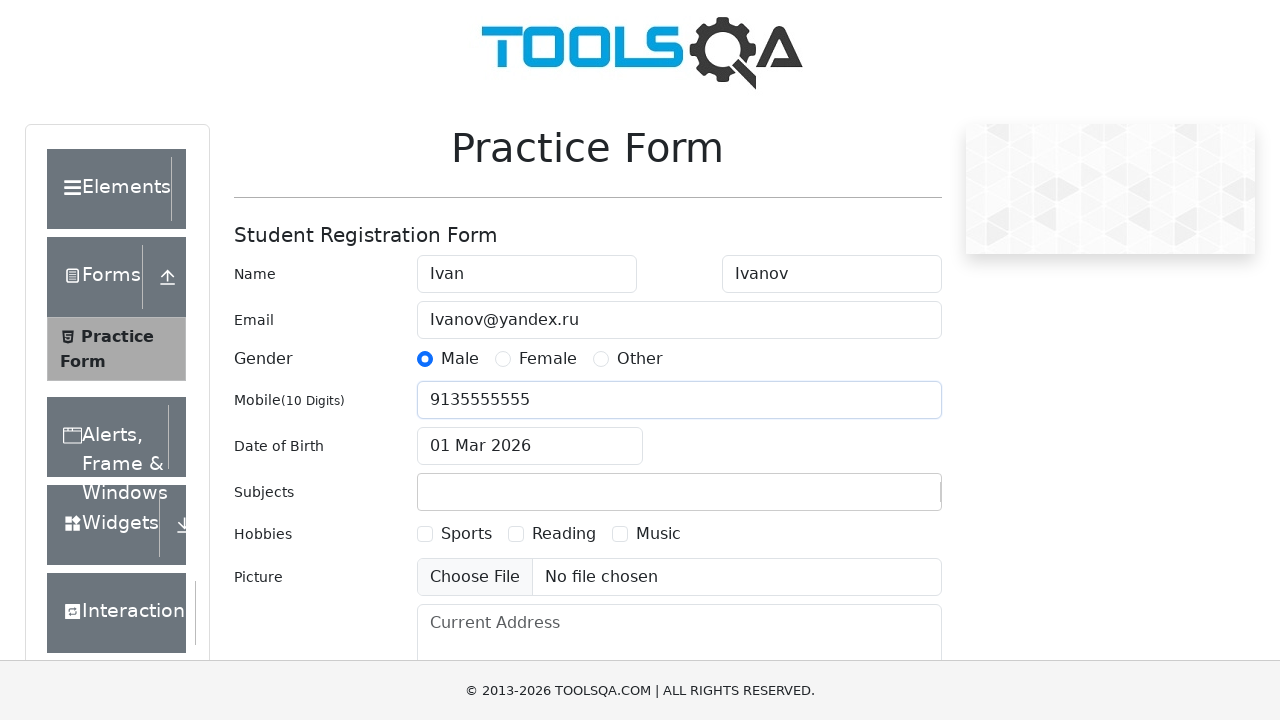

Clicked date of birth input to open date picker at (530, 446) on #dateOfBirthInput
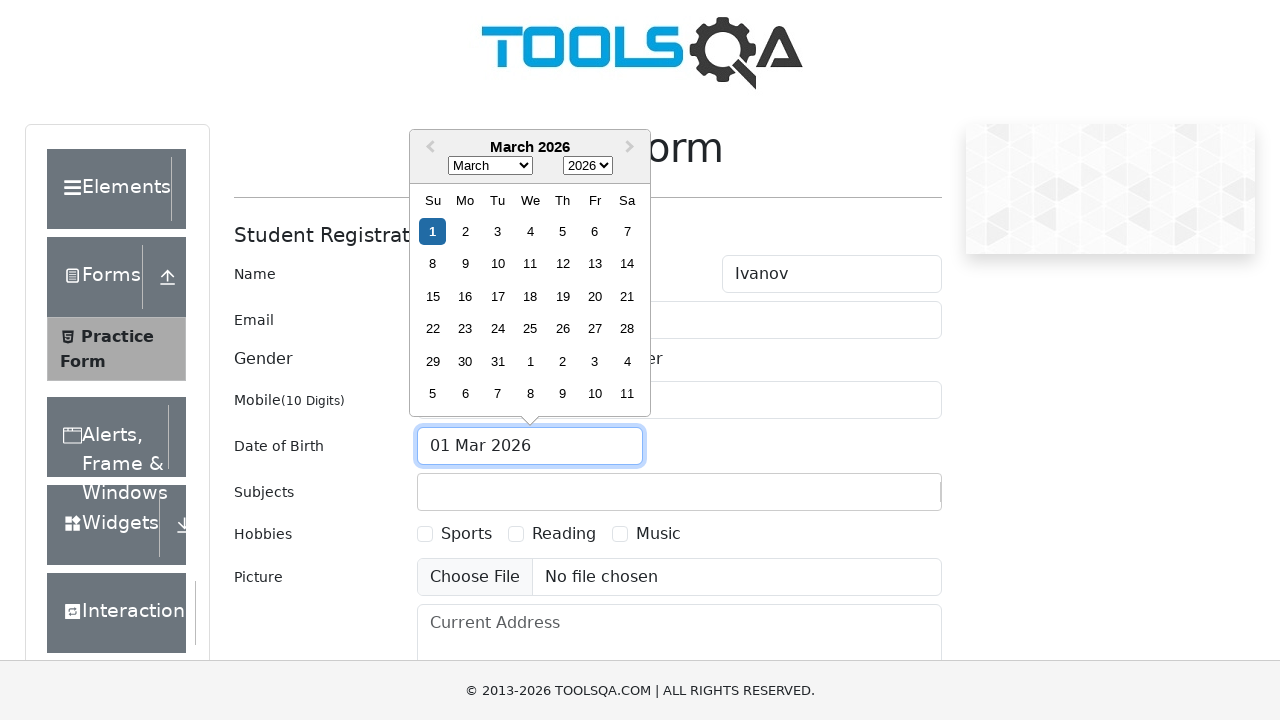

Selected January in month dropdown on .react-datepicker__month-select
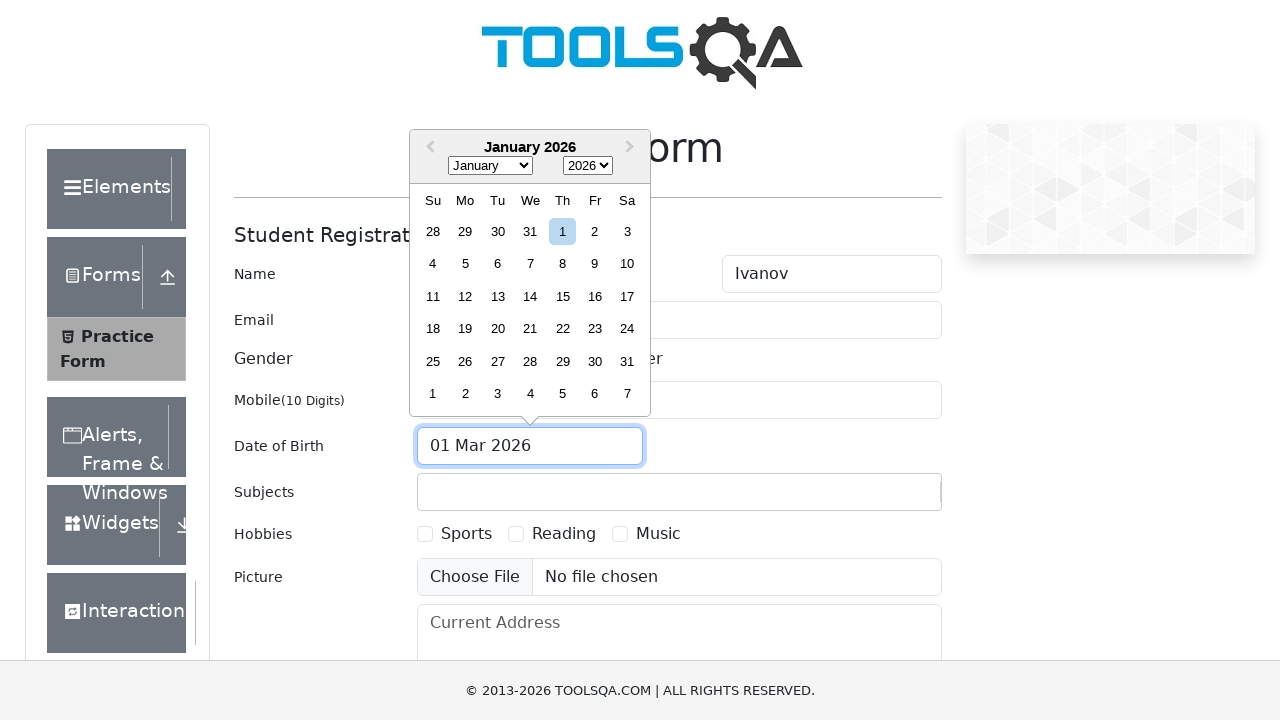

Selected 2000 in year dropdown on .react-datepicker__year-select
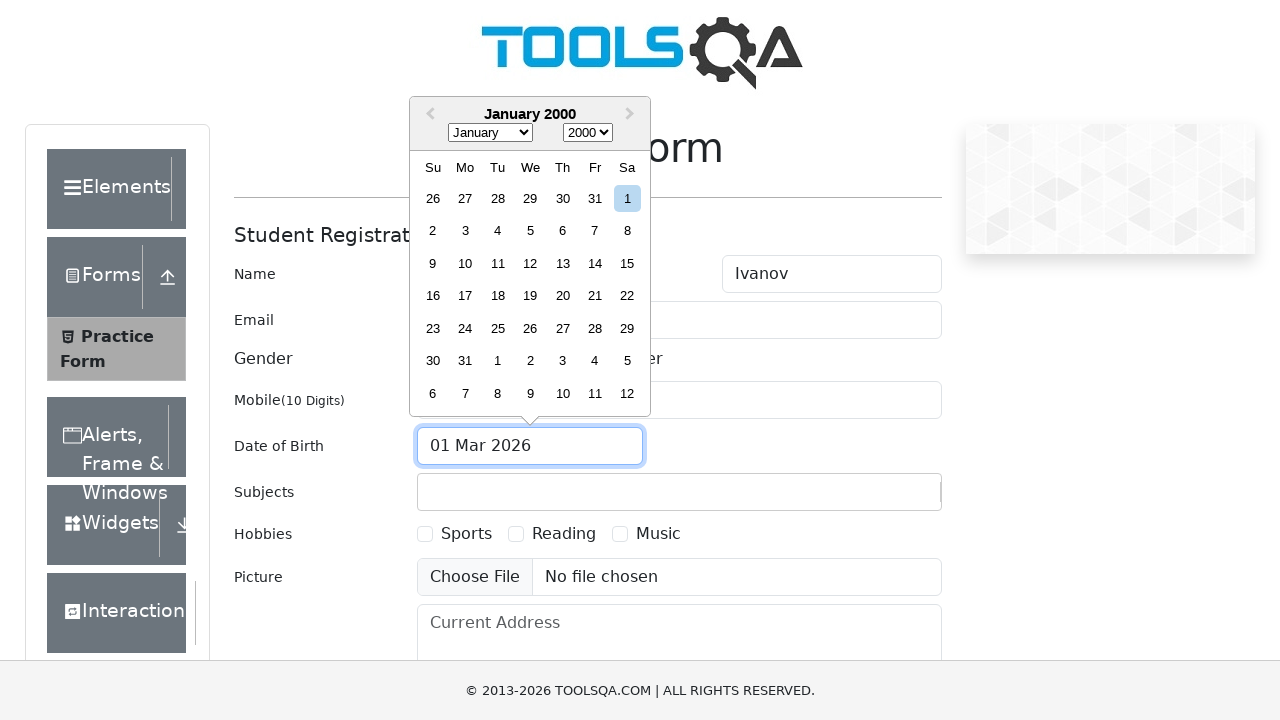

Selected January 21st, 2000 as date of birth at (595, 296) on div[aria-label='Choose Friday, January 21st, 2000']
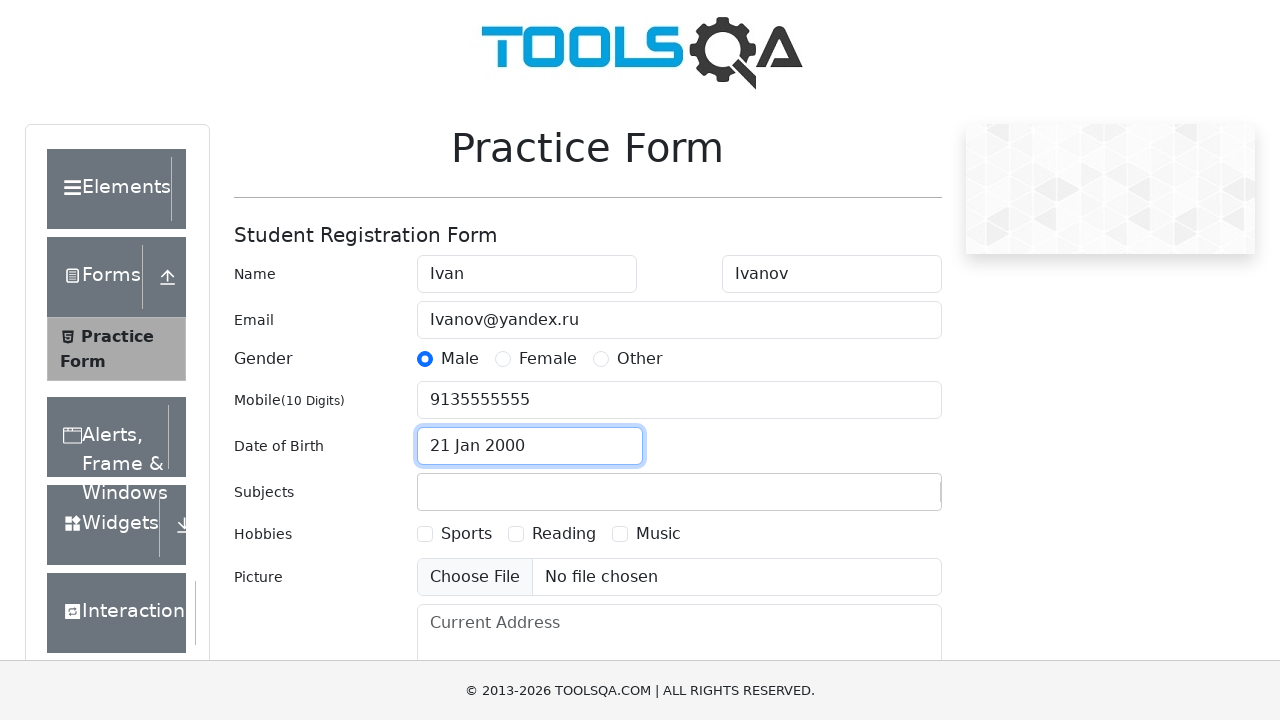

Clicked subjects input field at (430, 492) on #subjectsInput
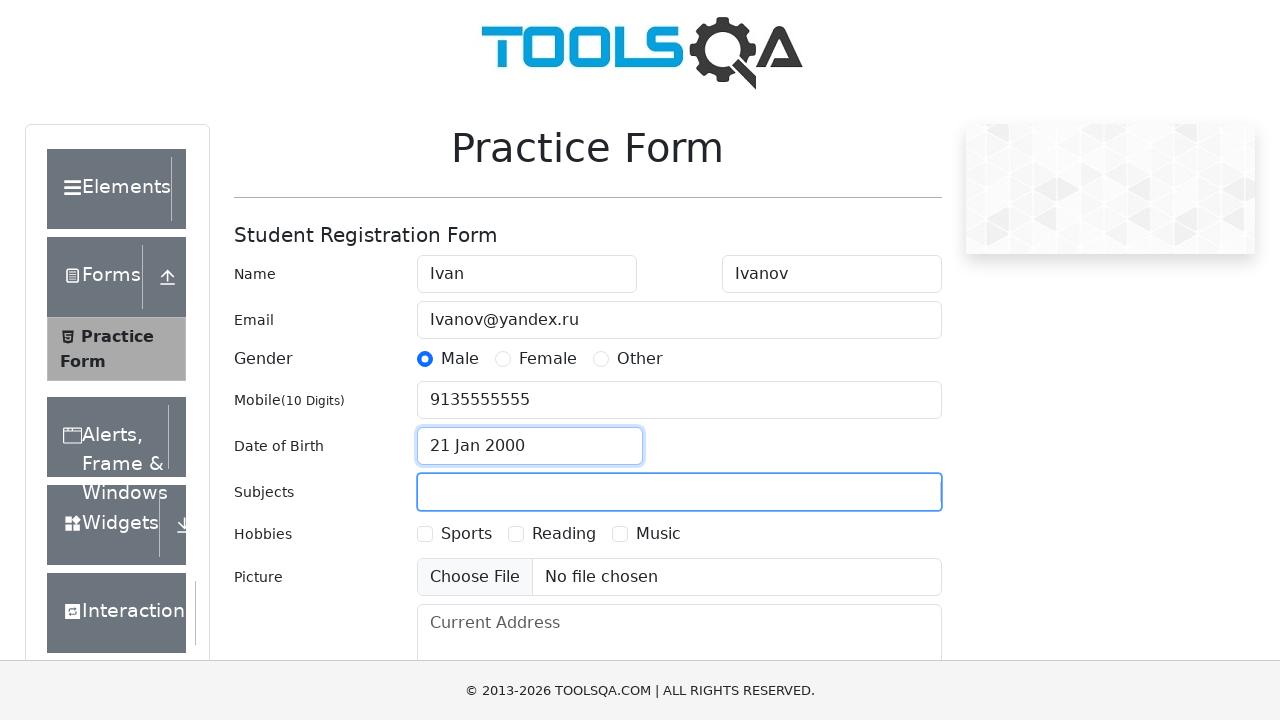

Filled subjects field with 'English' on #subjectsInput
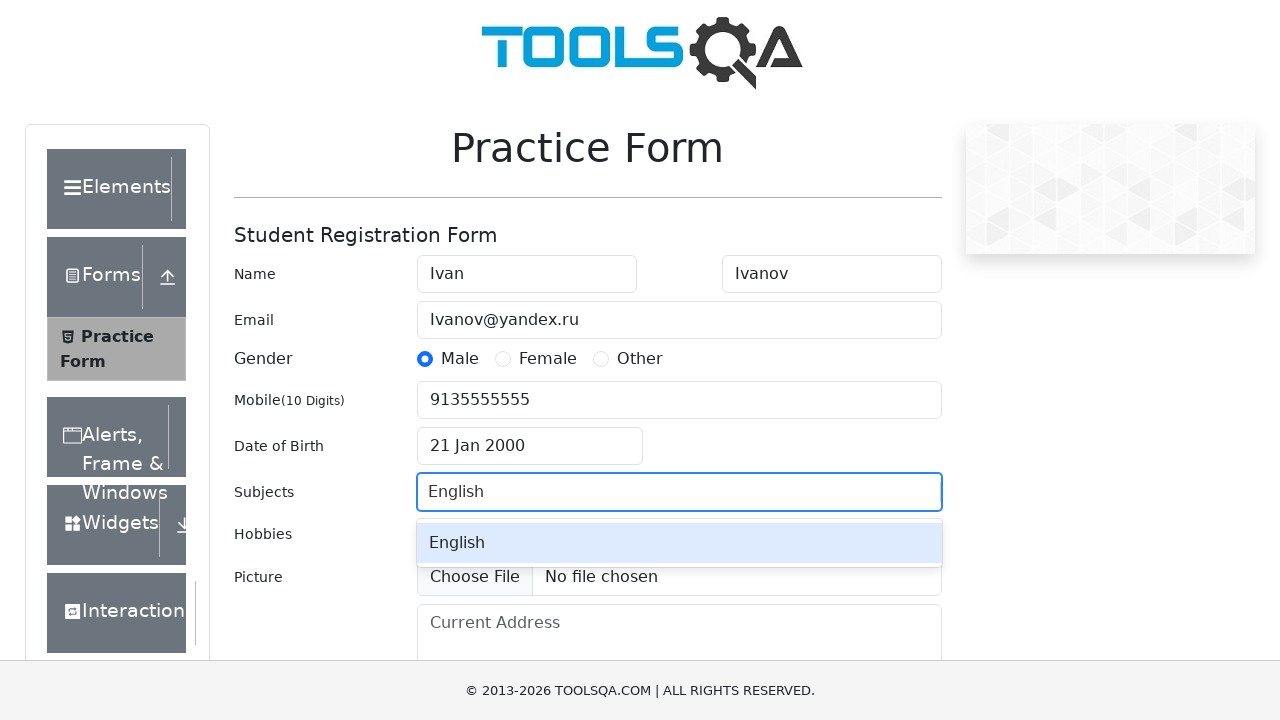

Pressed Enter to confirm subject selection on #subjectsInput
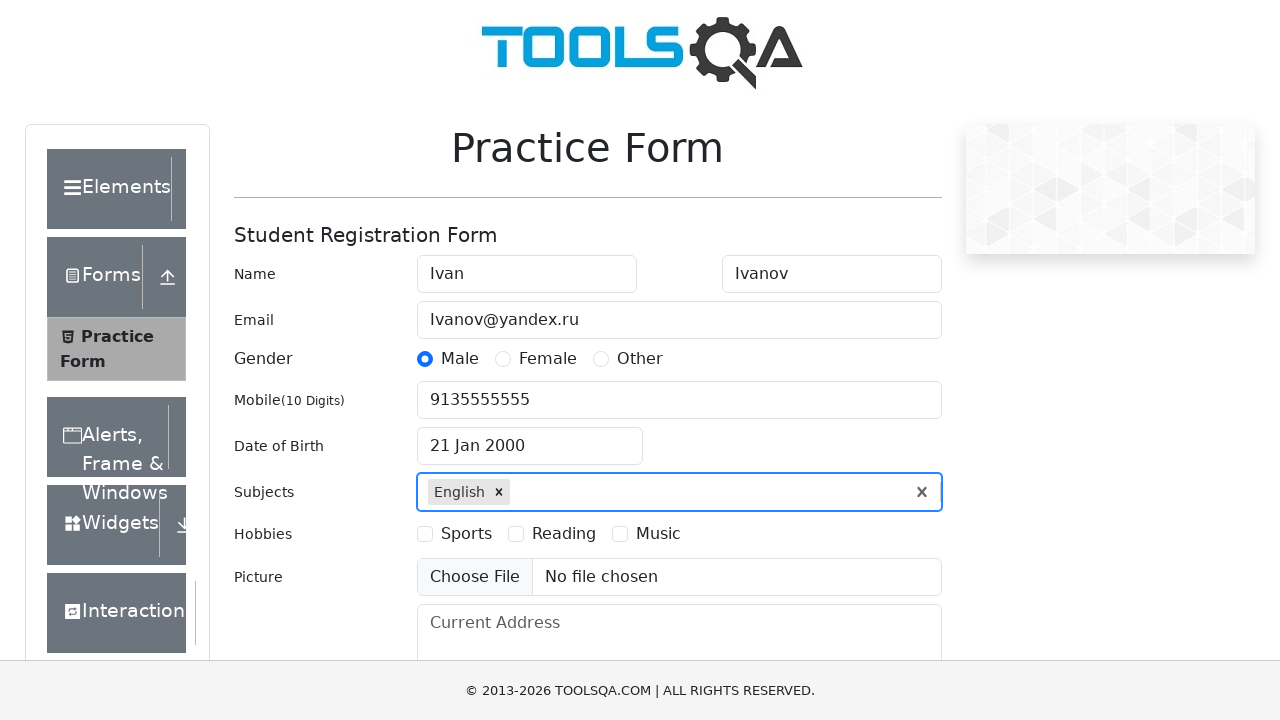

Selected first hobby checkbox at (466, 534) on label[for='hobbies-checkbox-1']
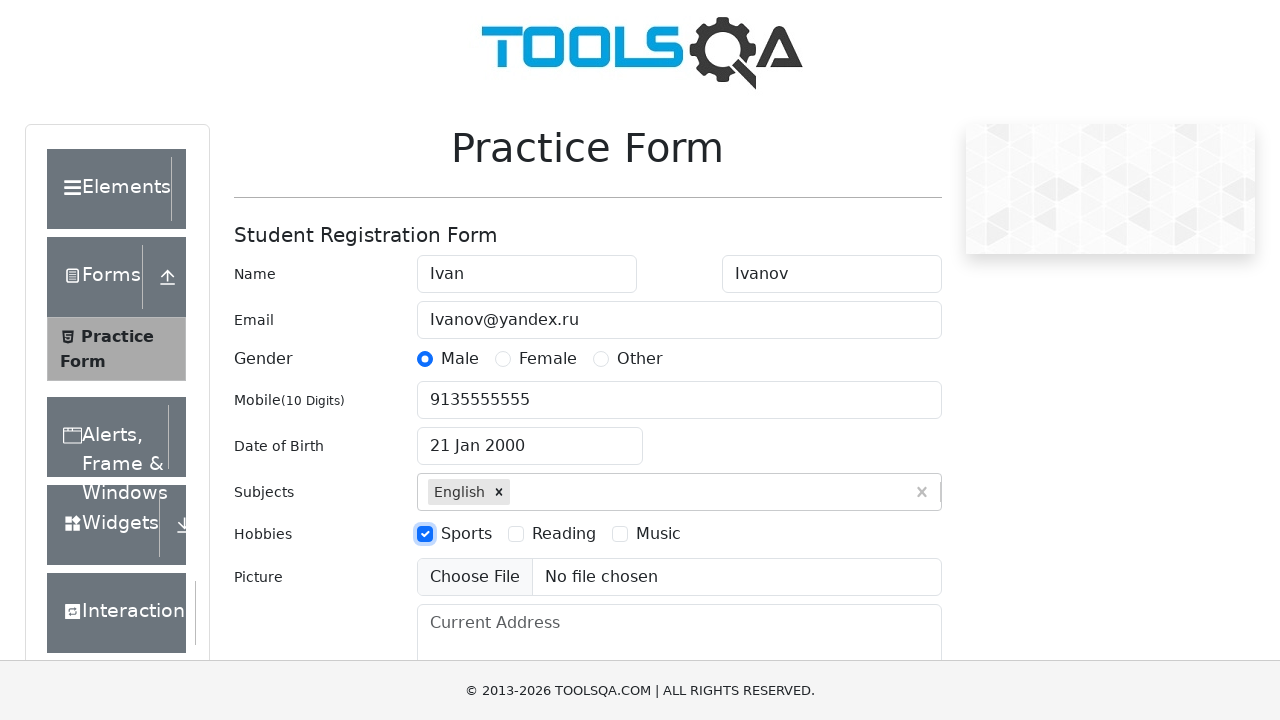

Selected second hobby checkbox at (564, 534) on label[for='hobbies-checkbox-2']
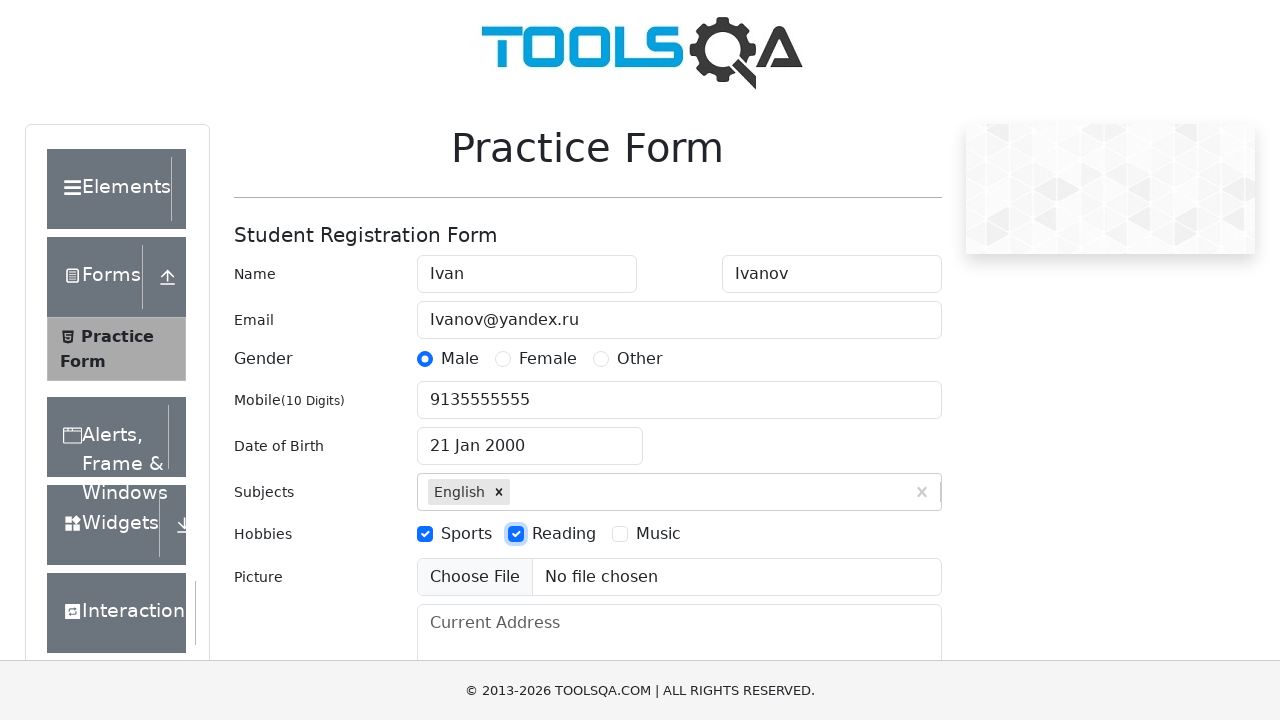

Filled current address field with 'Novosibirsk, Dimitrova 6' on textarea#currentAddress
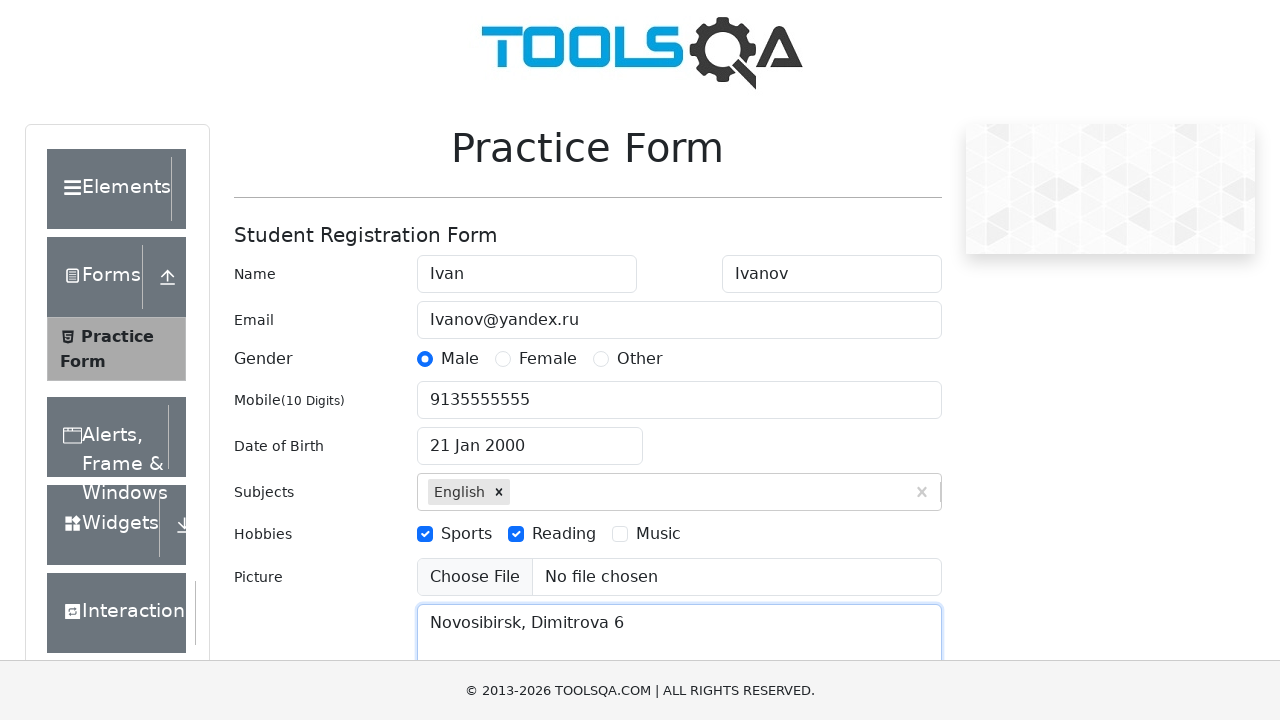

Clicked state dropdown to open at (527, 437) on #state
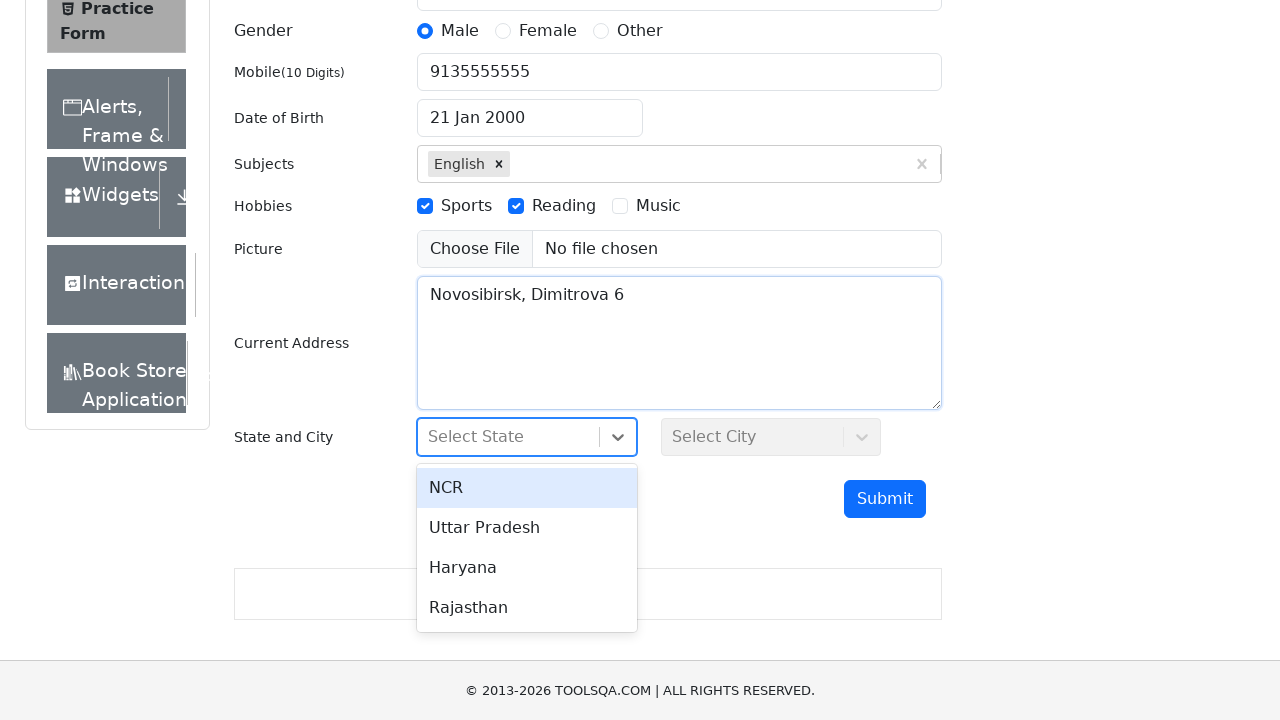

Filled state input field with 'Uttar Pradesh' on #react-select-3-input
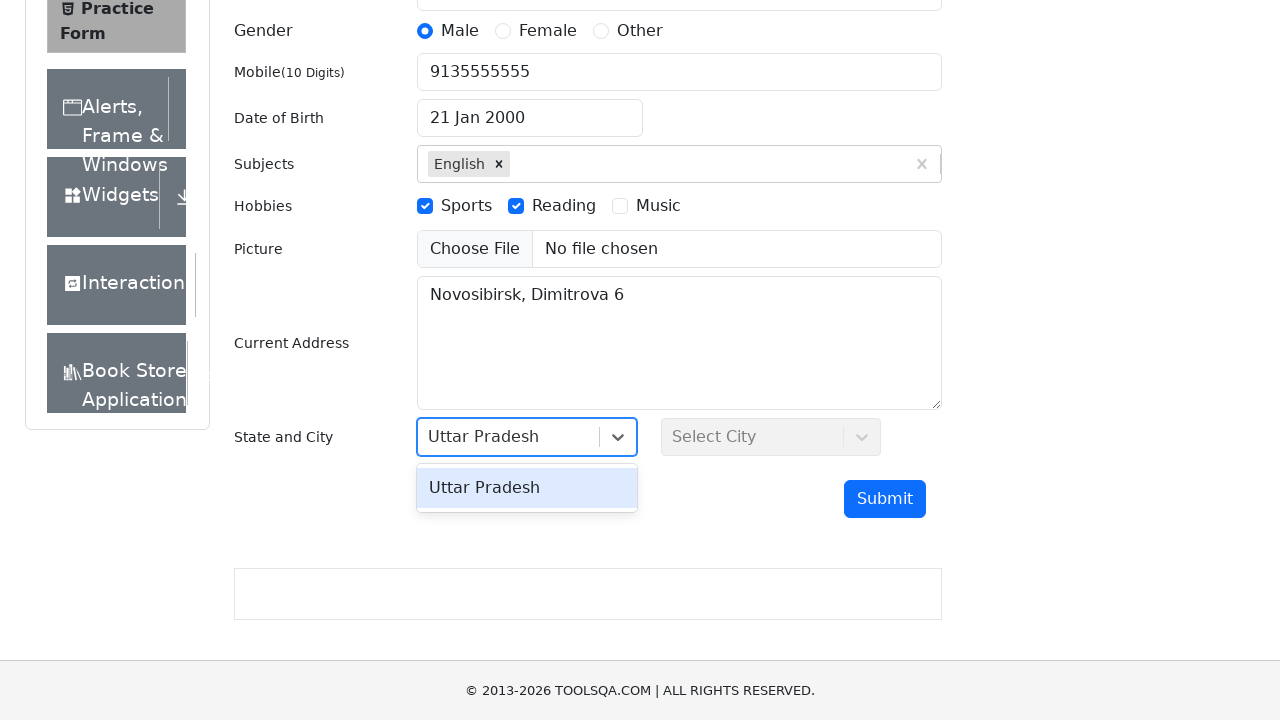

Pressed Enter to confirm state selection on #react-select-3-input
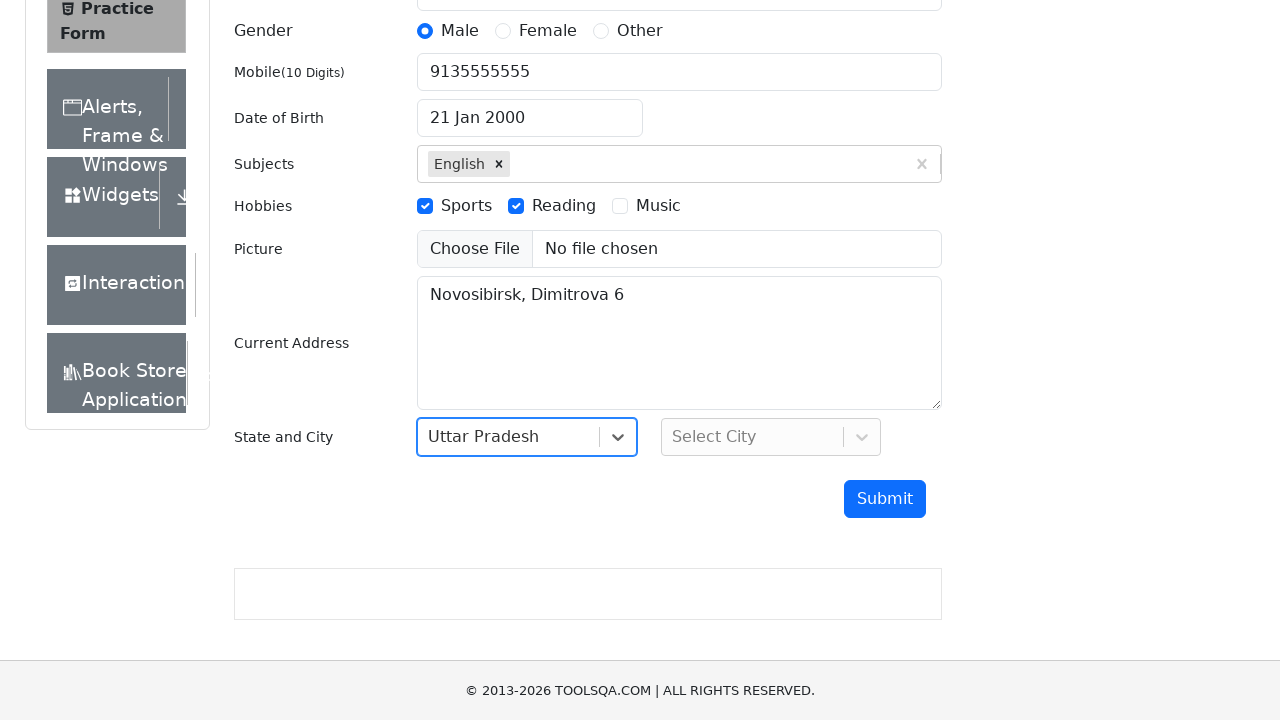

Clicked city dropdown to open at (771, 437) on #city
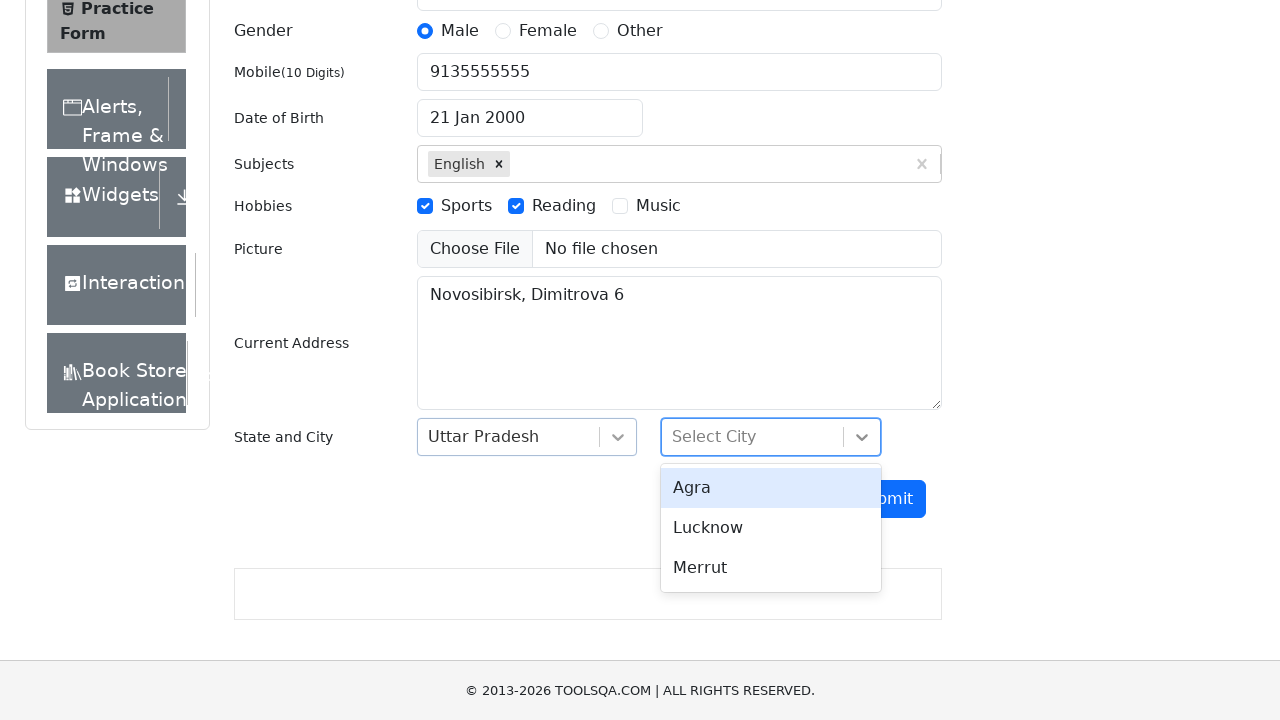

Filled city input field with 'Agra' on #react-select-4-input
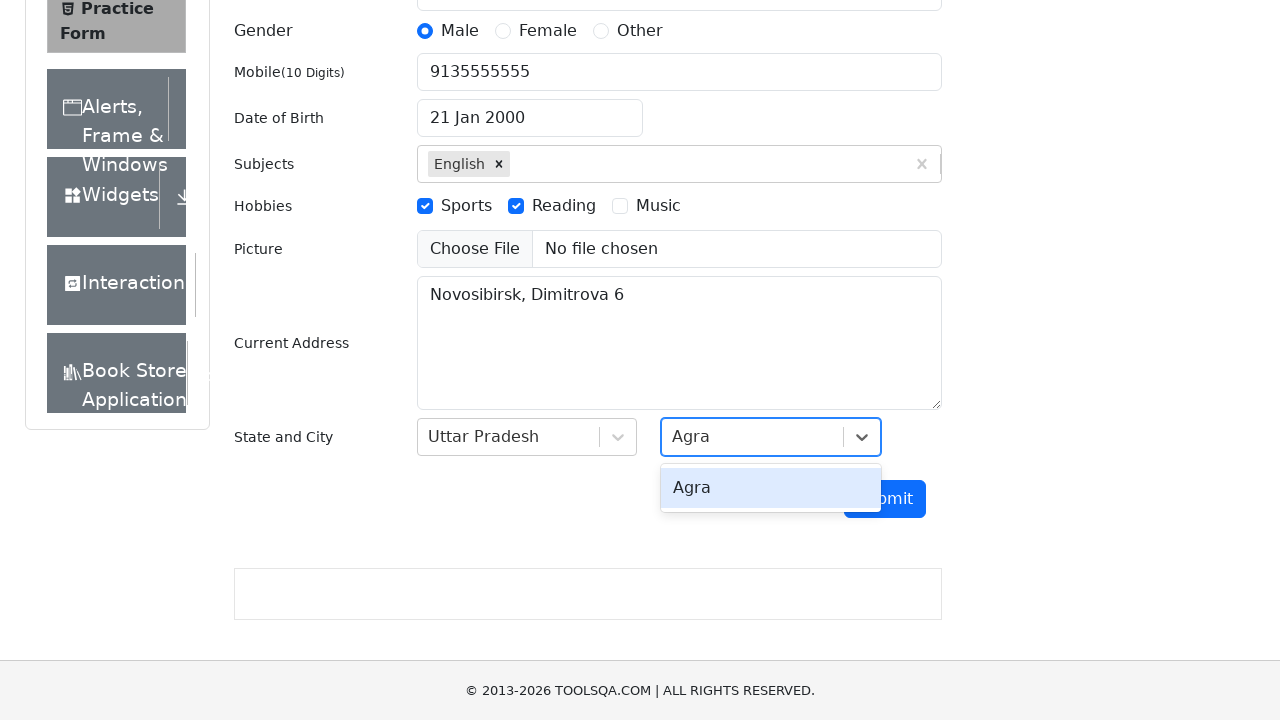

Pressed Enter to confirm city selection on #react-select-4-input
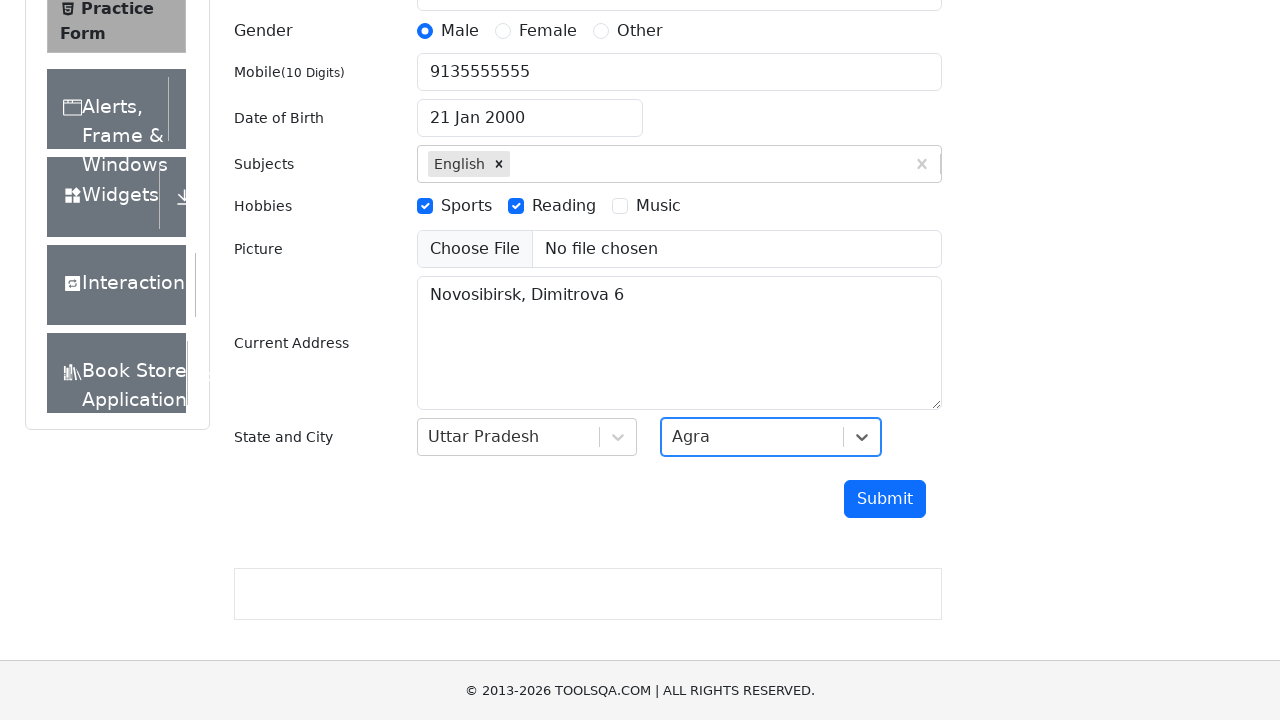

Clicked submit button to submit the registration form at (885, 499) on #submit
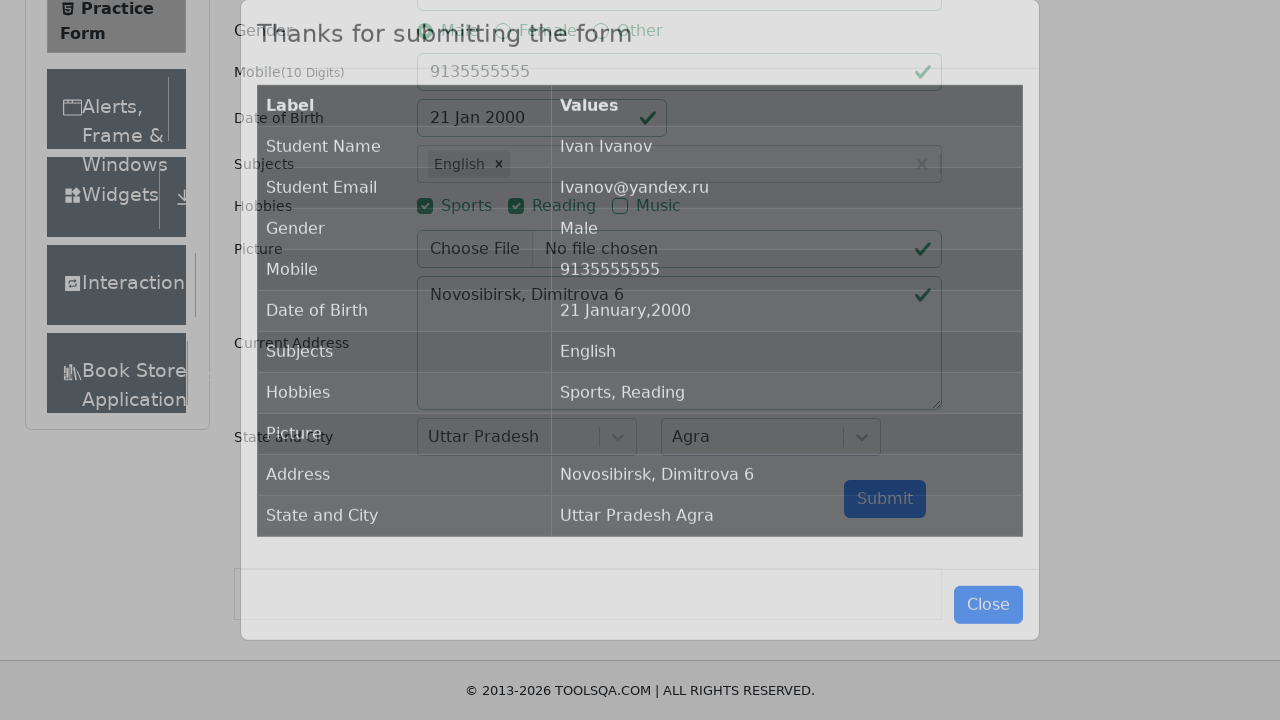

Success modal appeared with submission confirmation
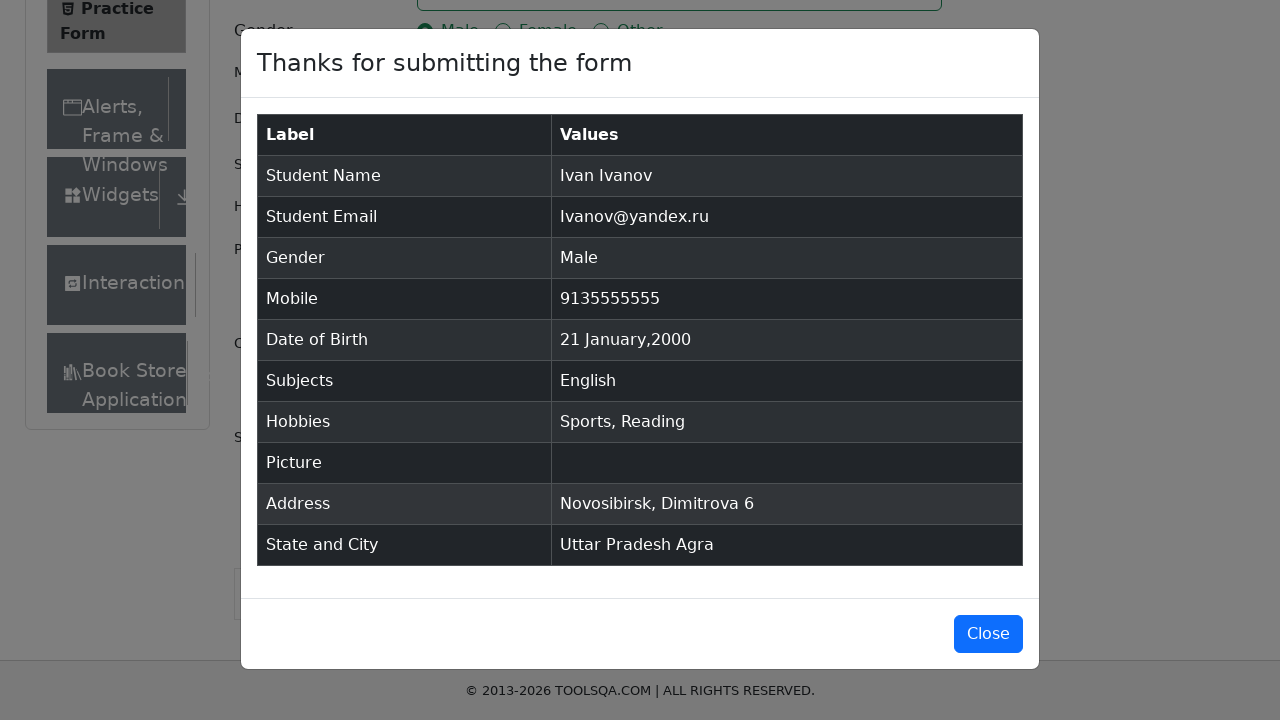

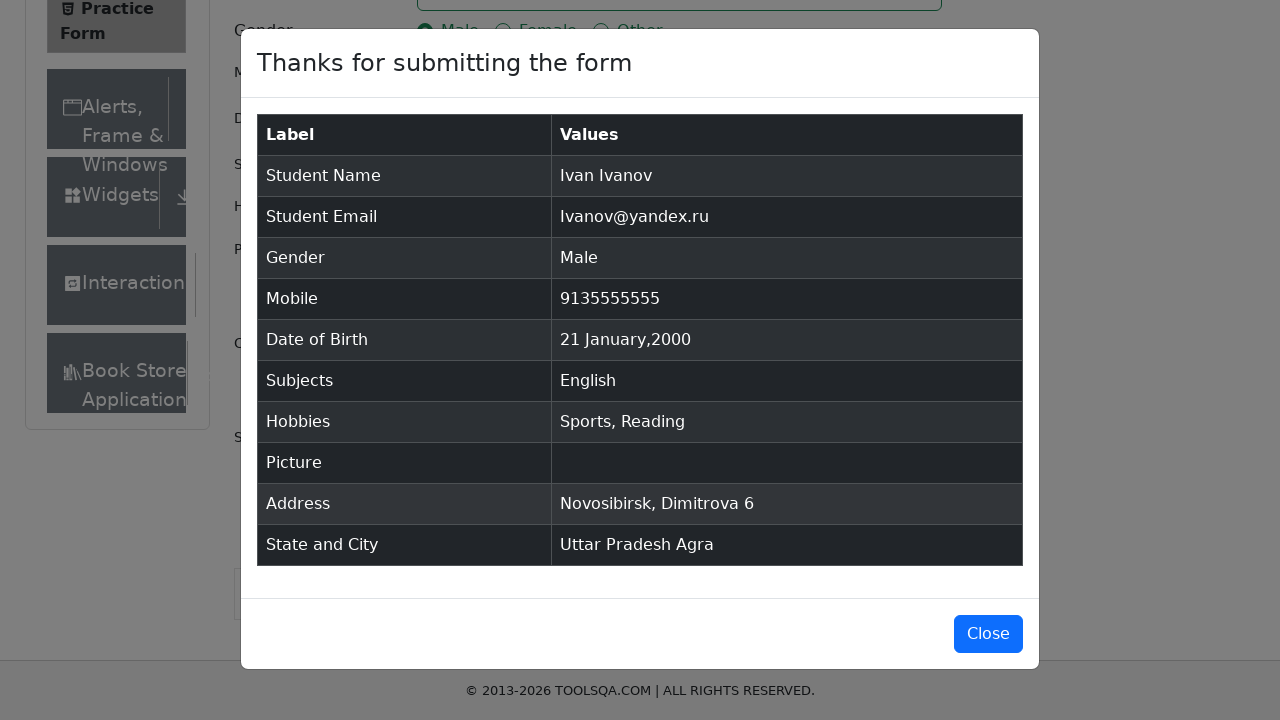